Navigates to the Challenging DOM page on Heroku app and verifies that the table structure is present with rows and columns of data.

Starting URL: https://the-internet.herokuapp.com/challenging_dom

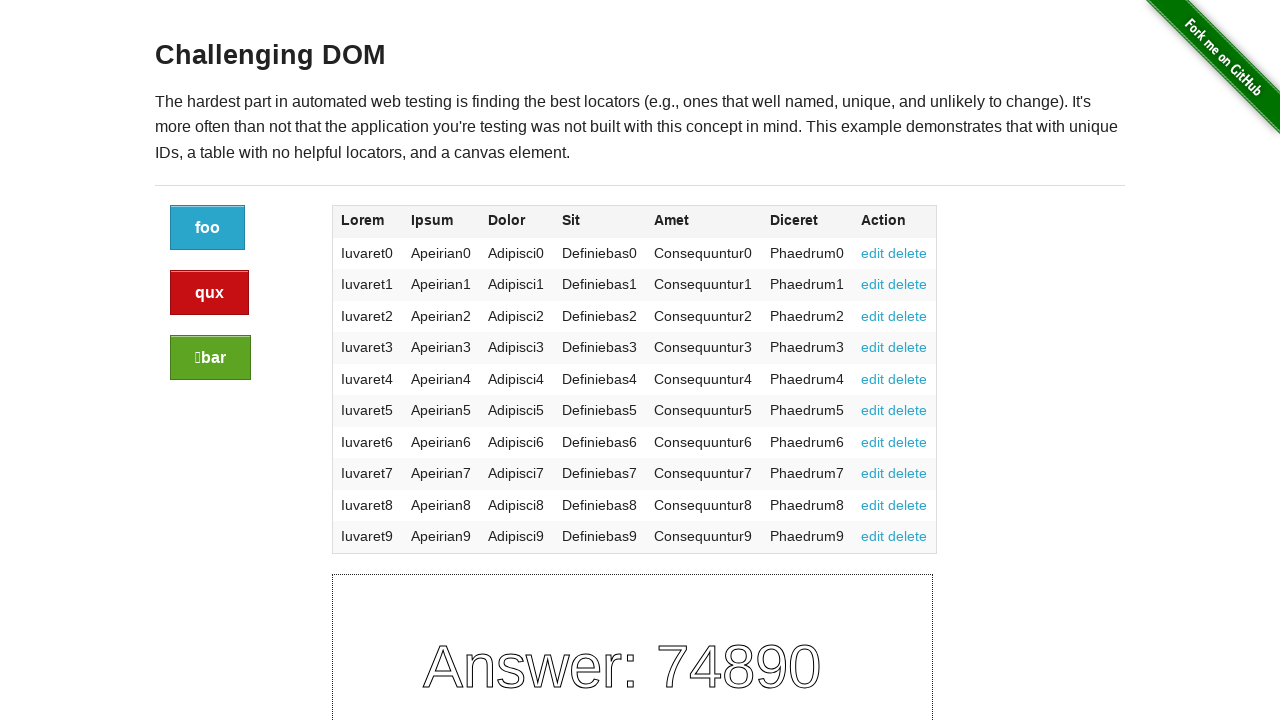

Set viewport size to 1920x1080
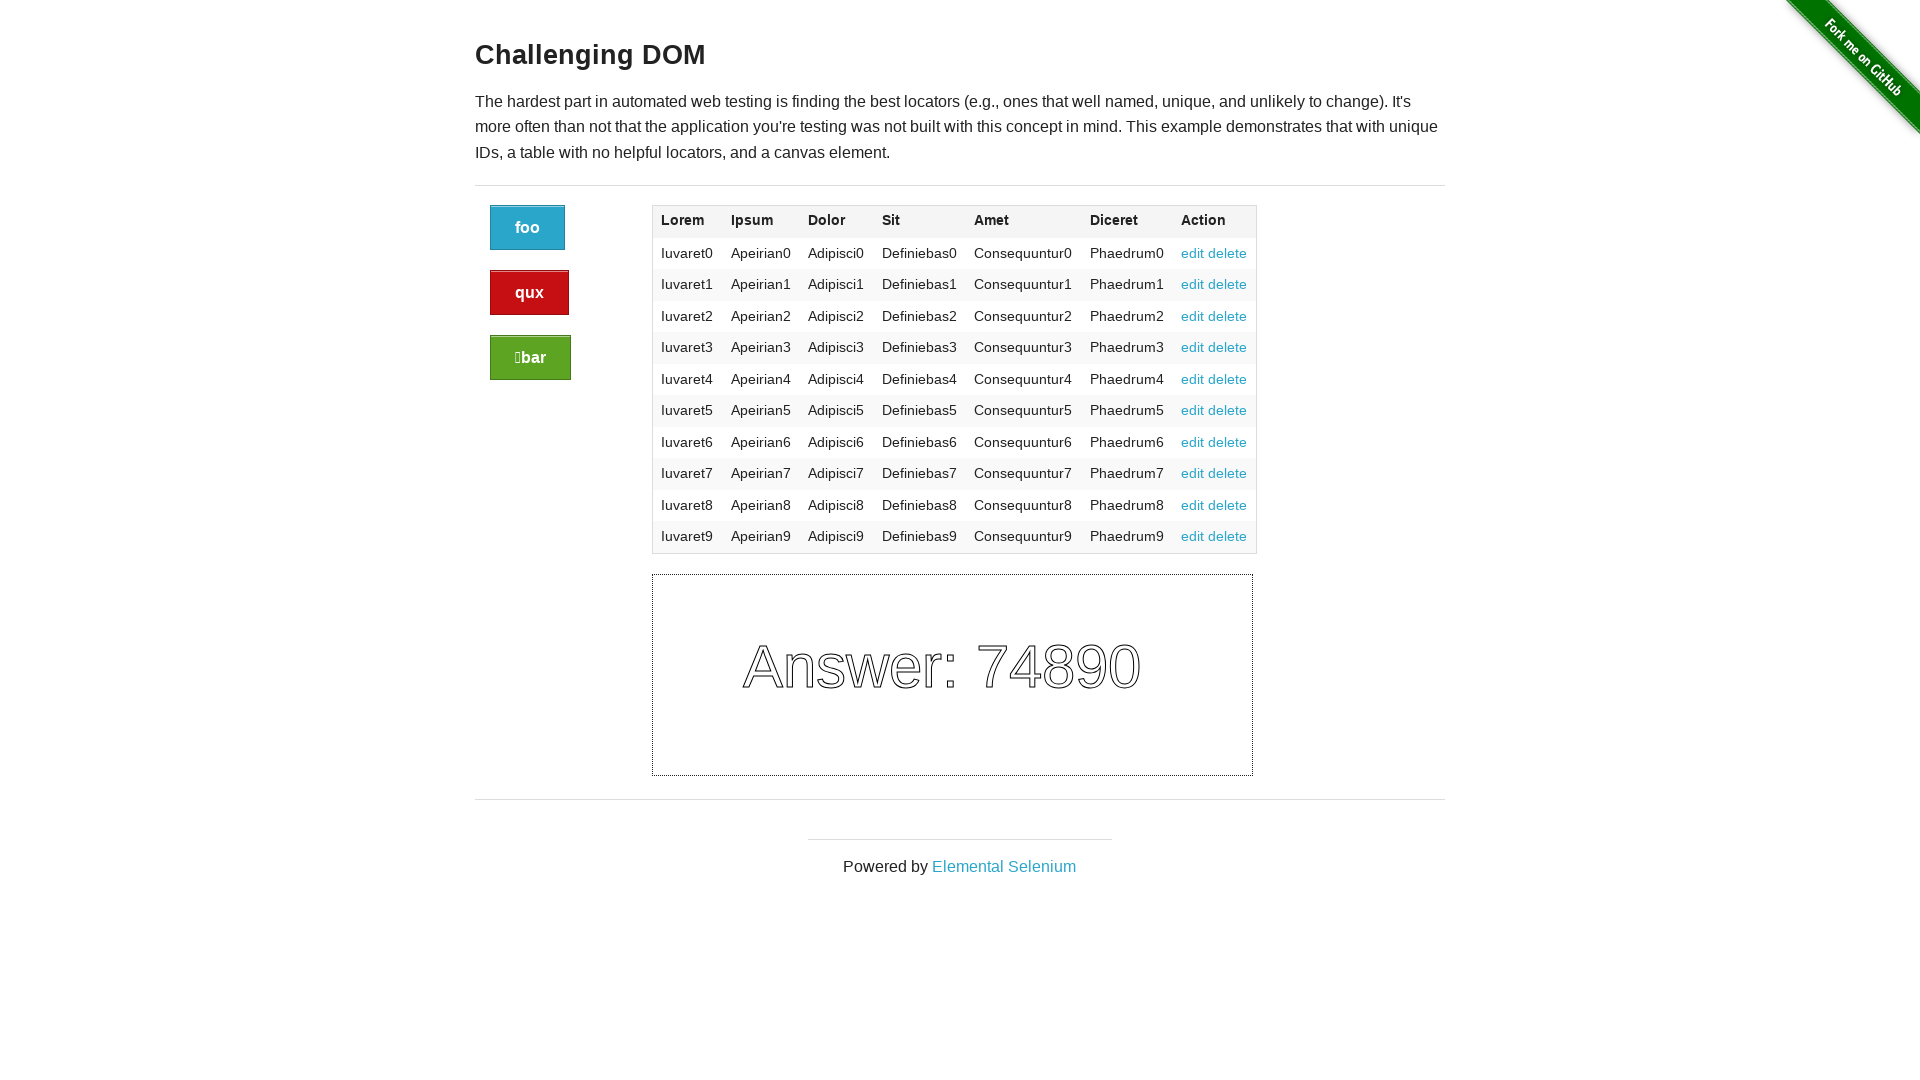

Table element loaded on Challenging DOM page
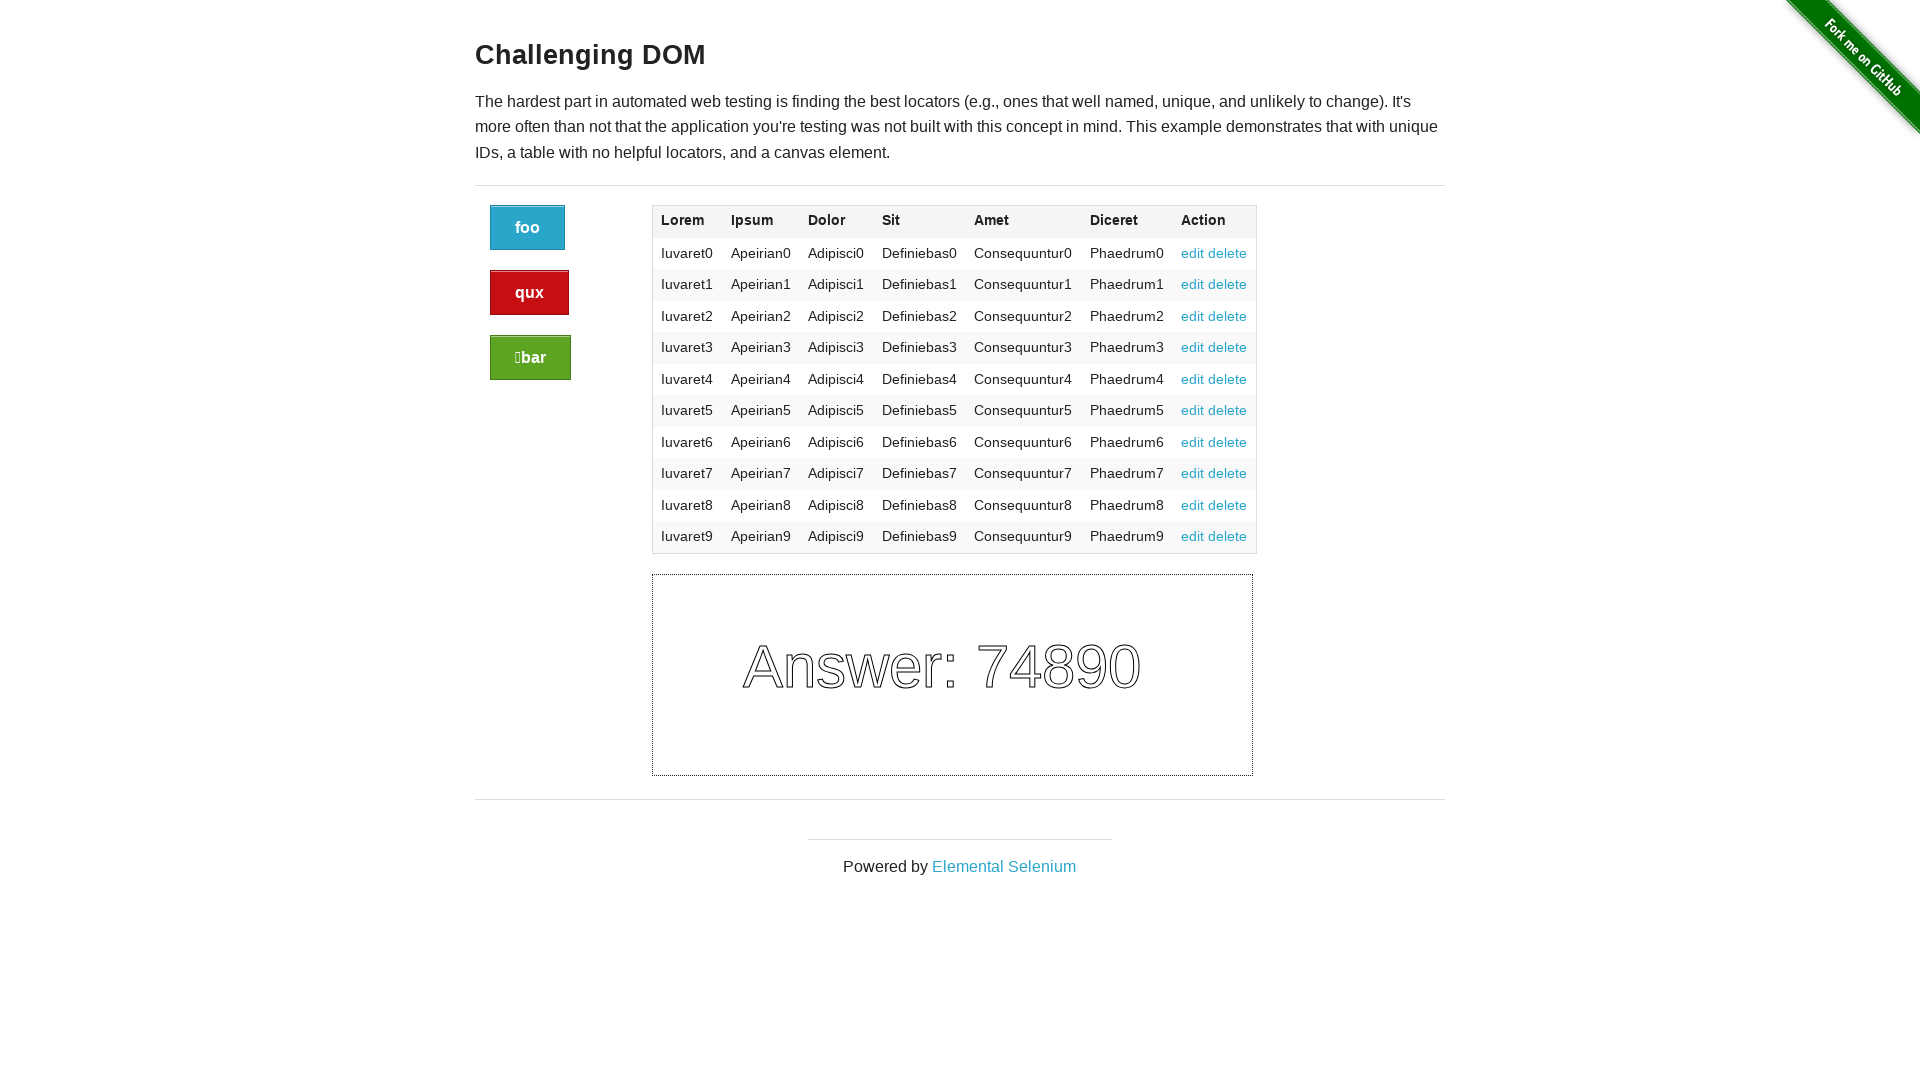

Located table element
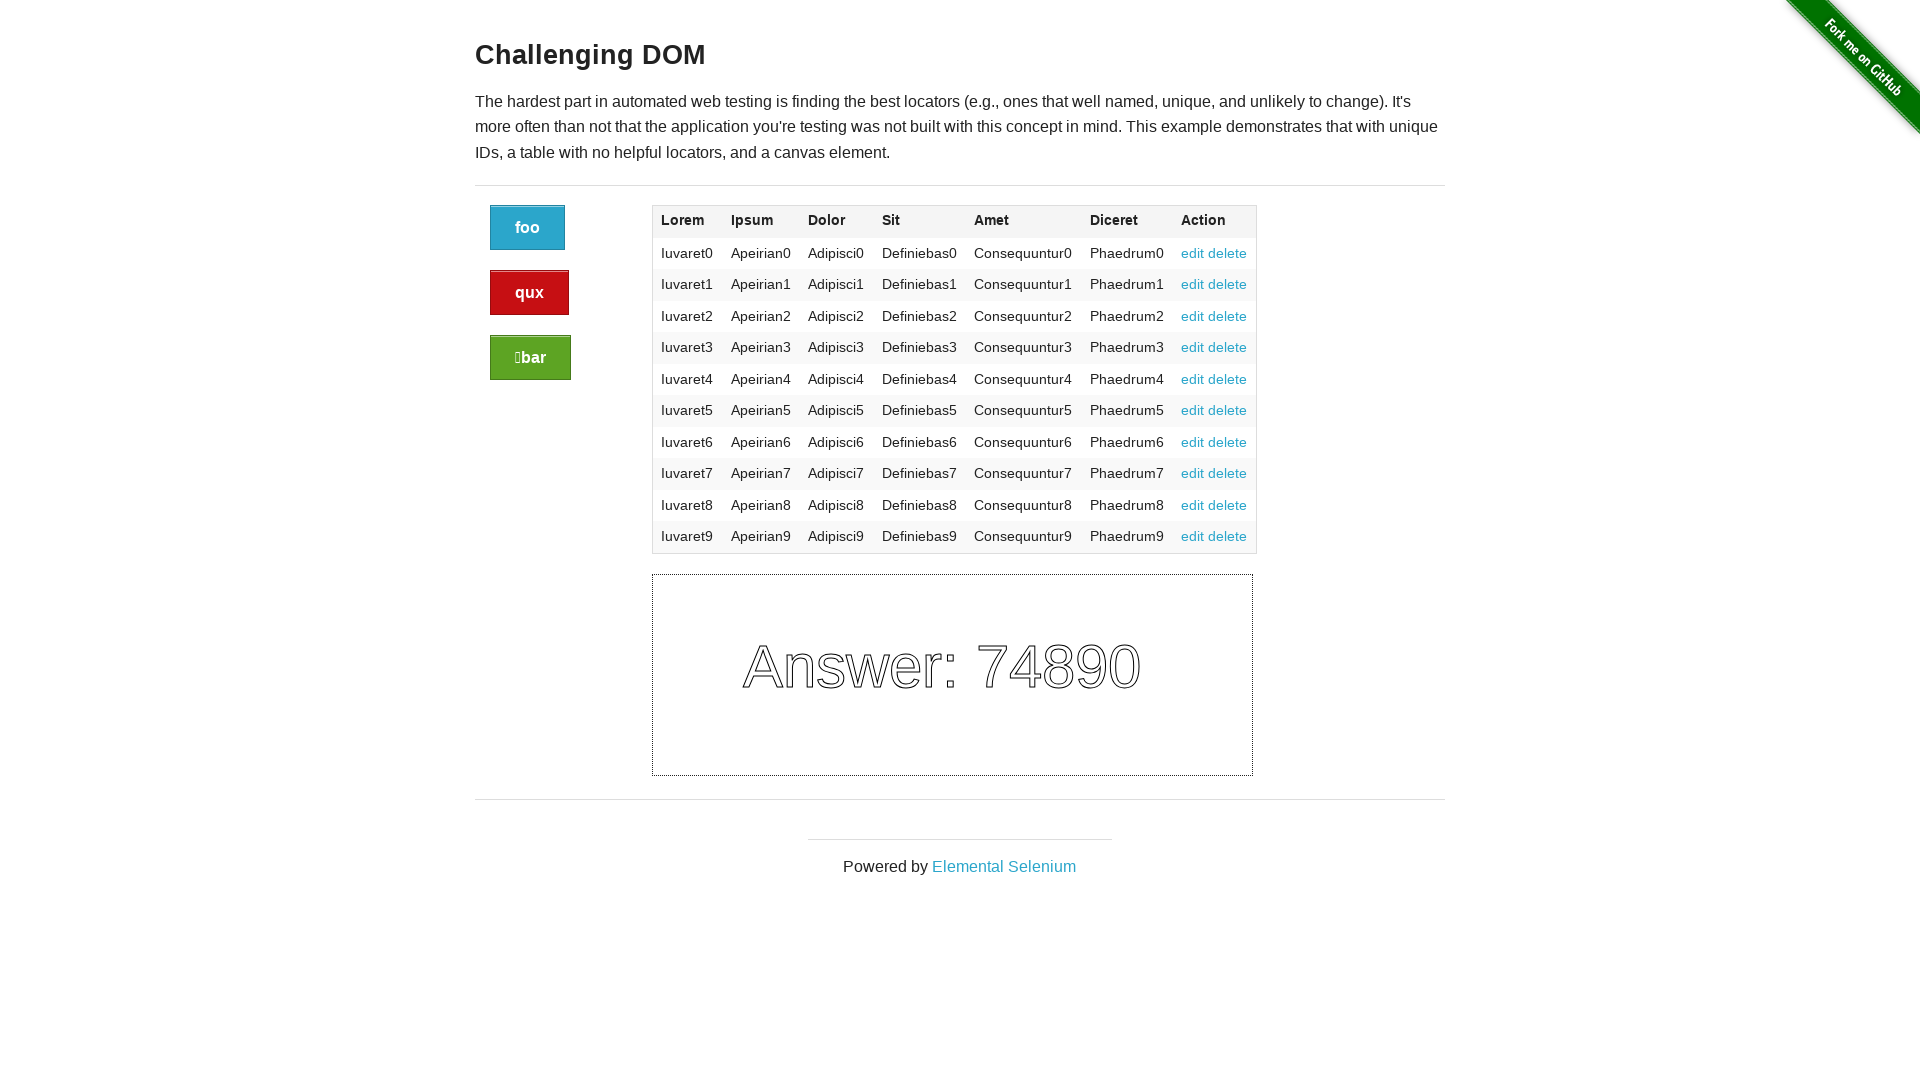

Located all table rows
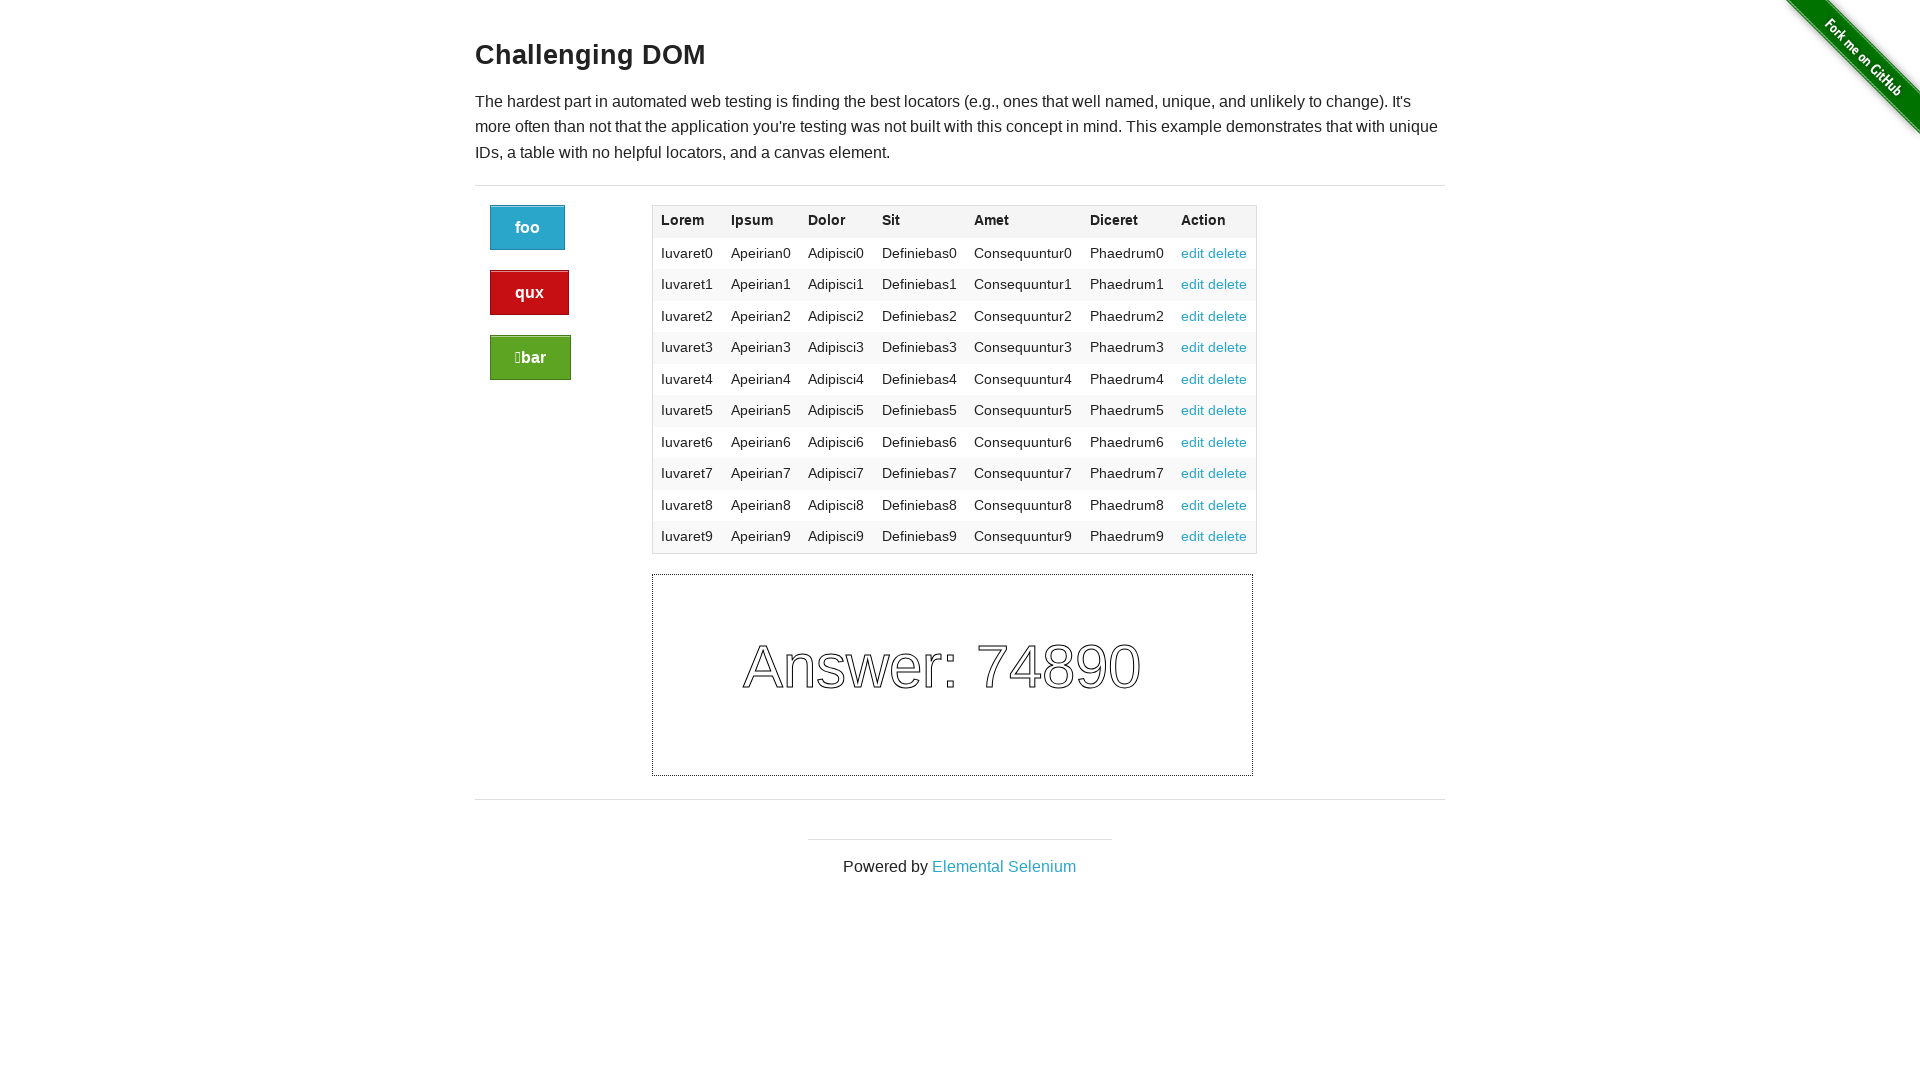

First table row is present
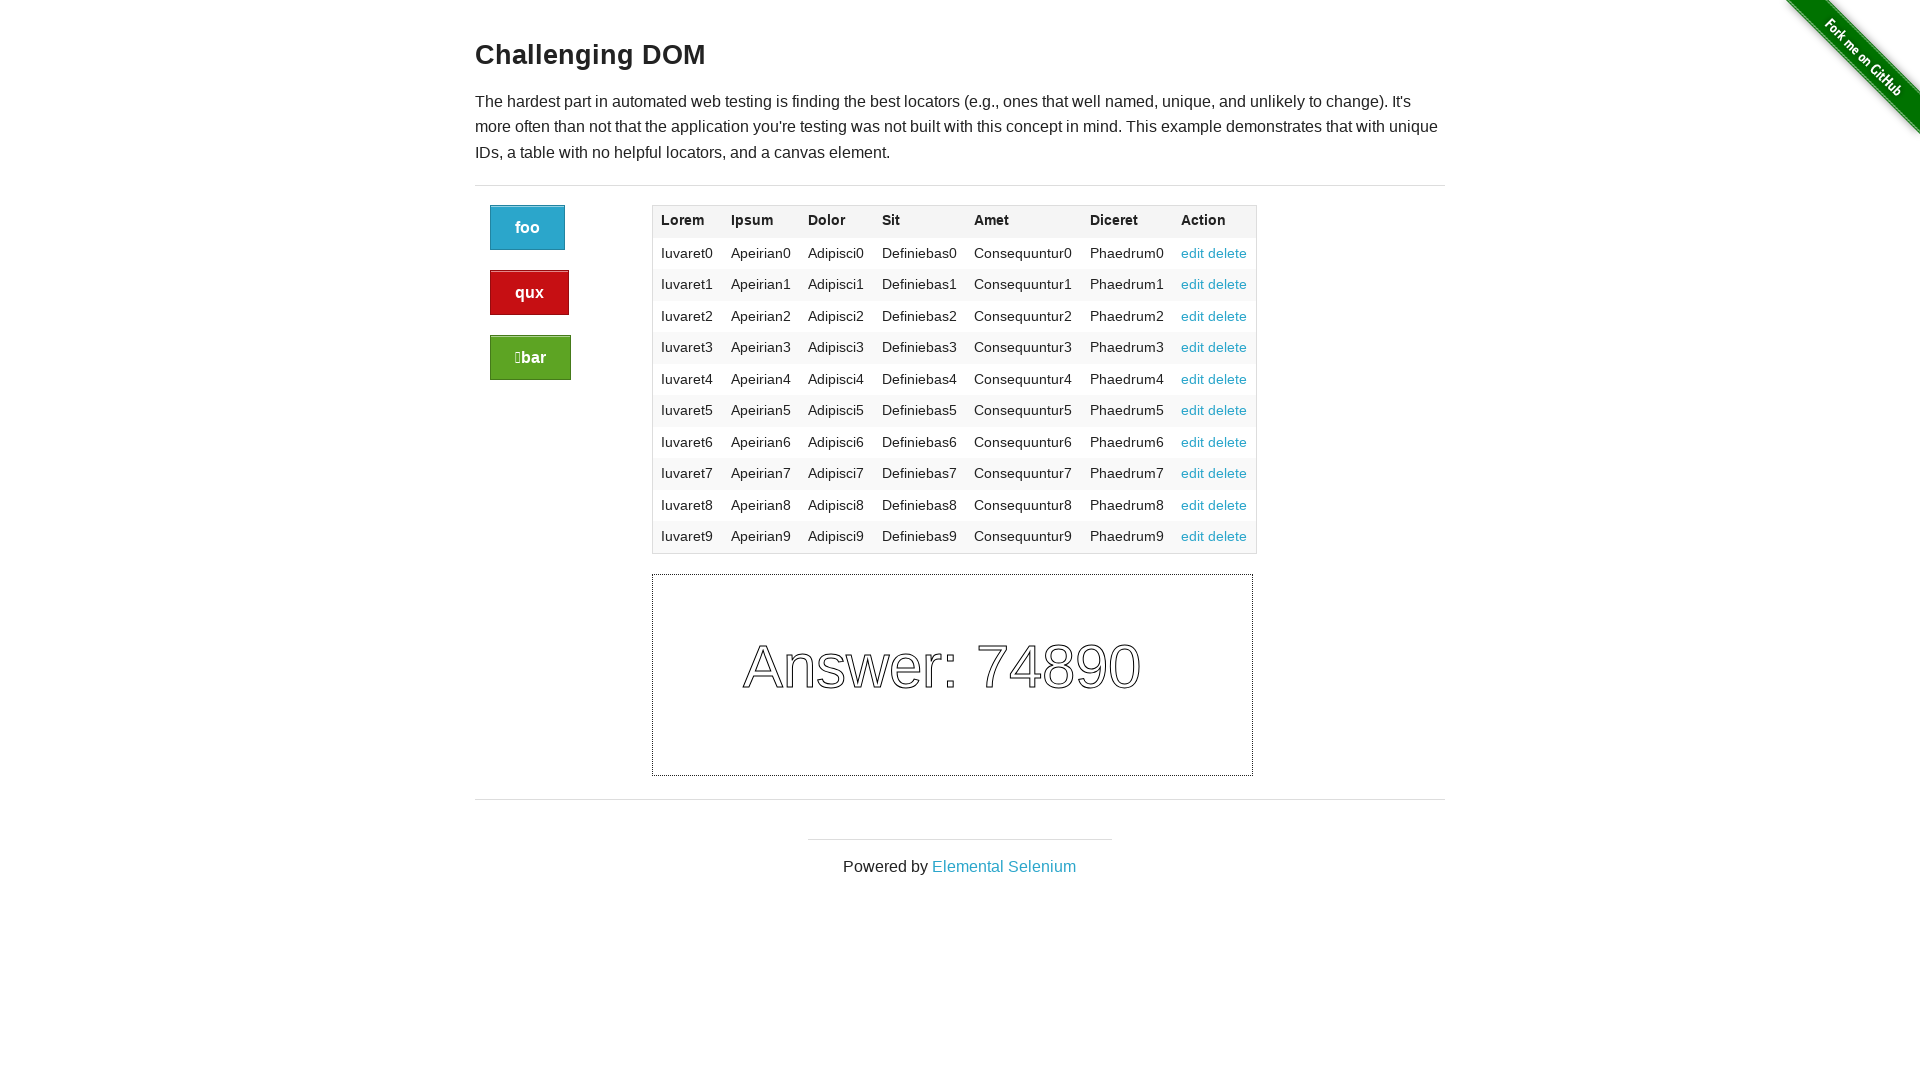

First column in second table row is present
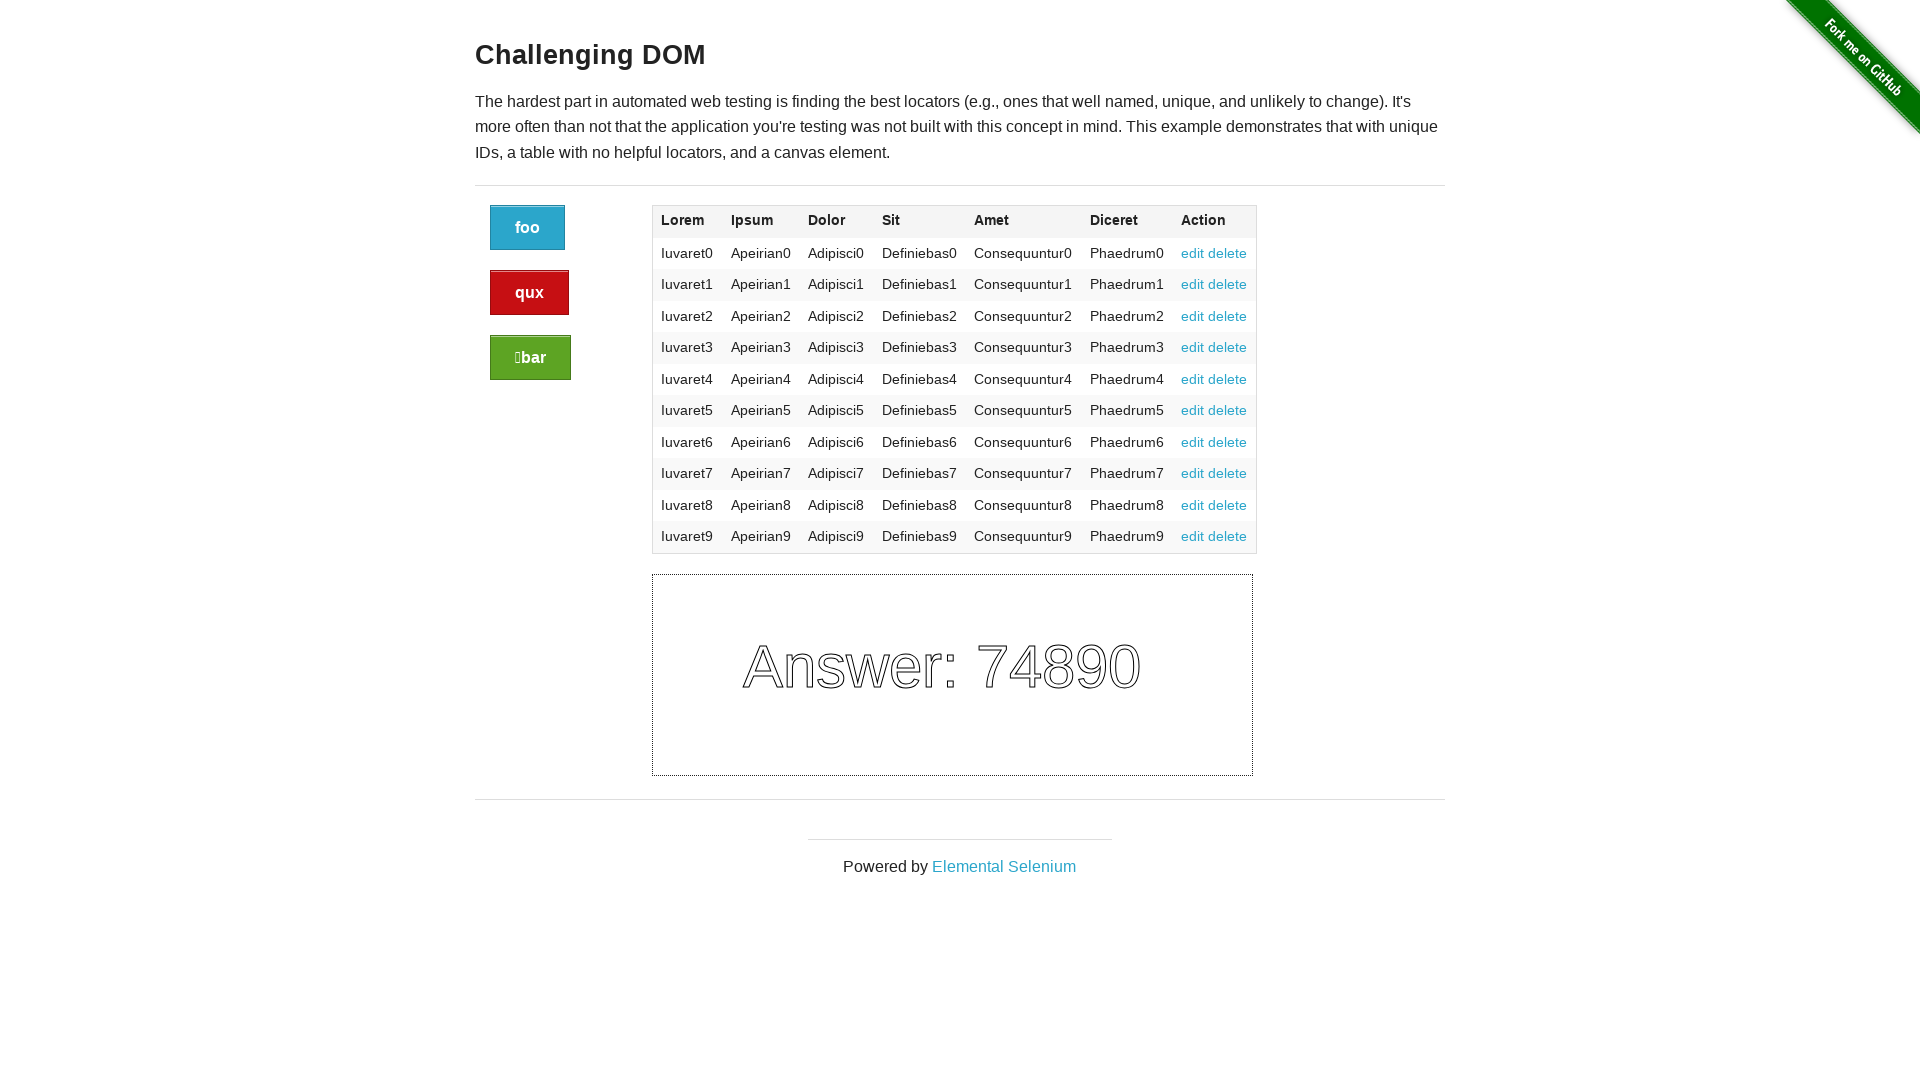

Second column in second table row is present - table structure verified
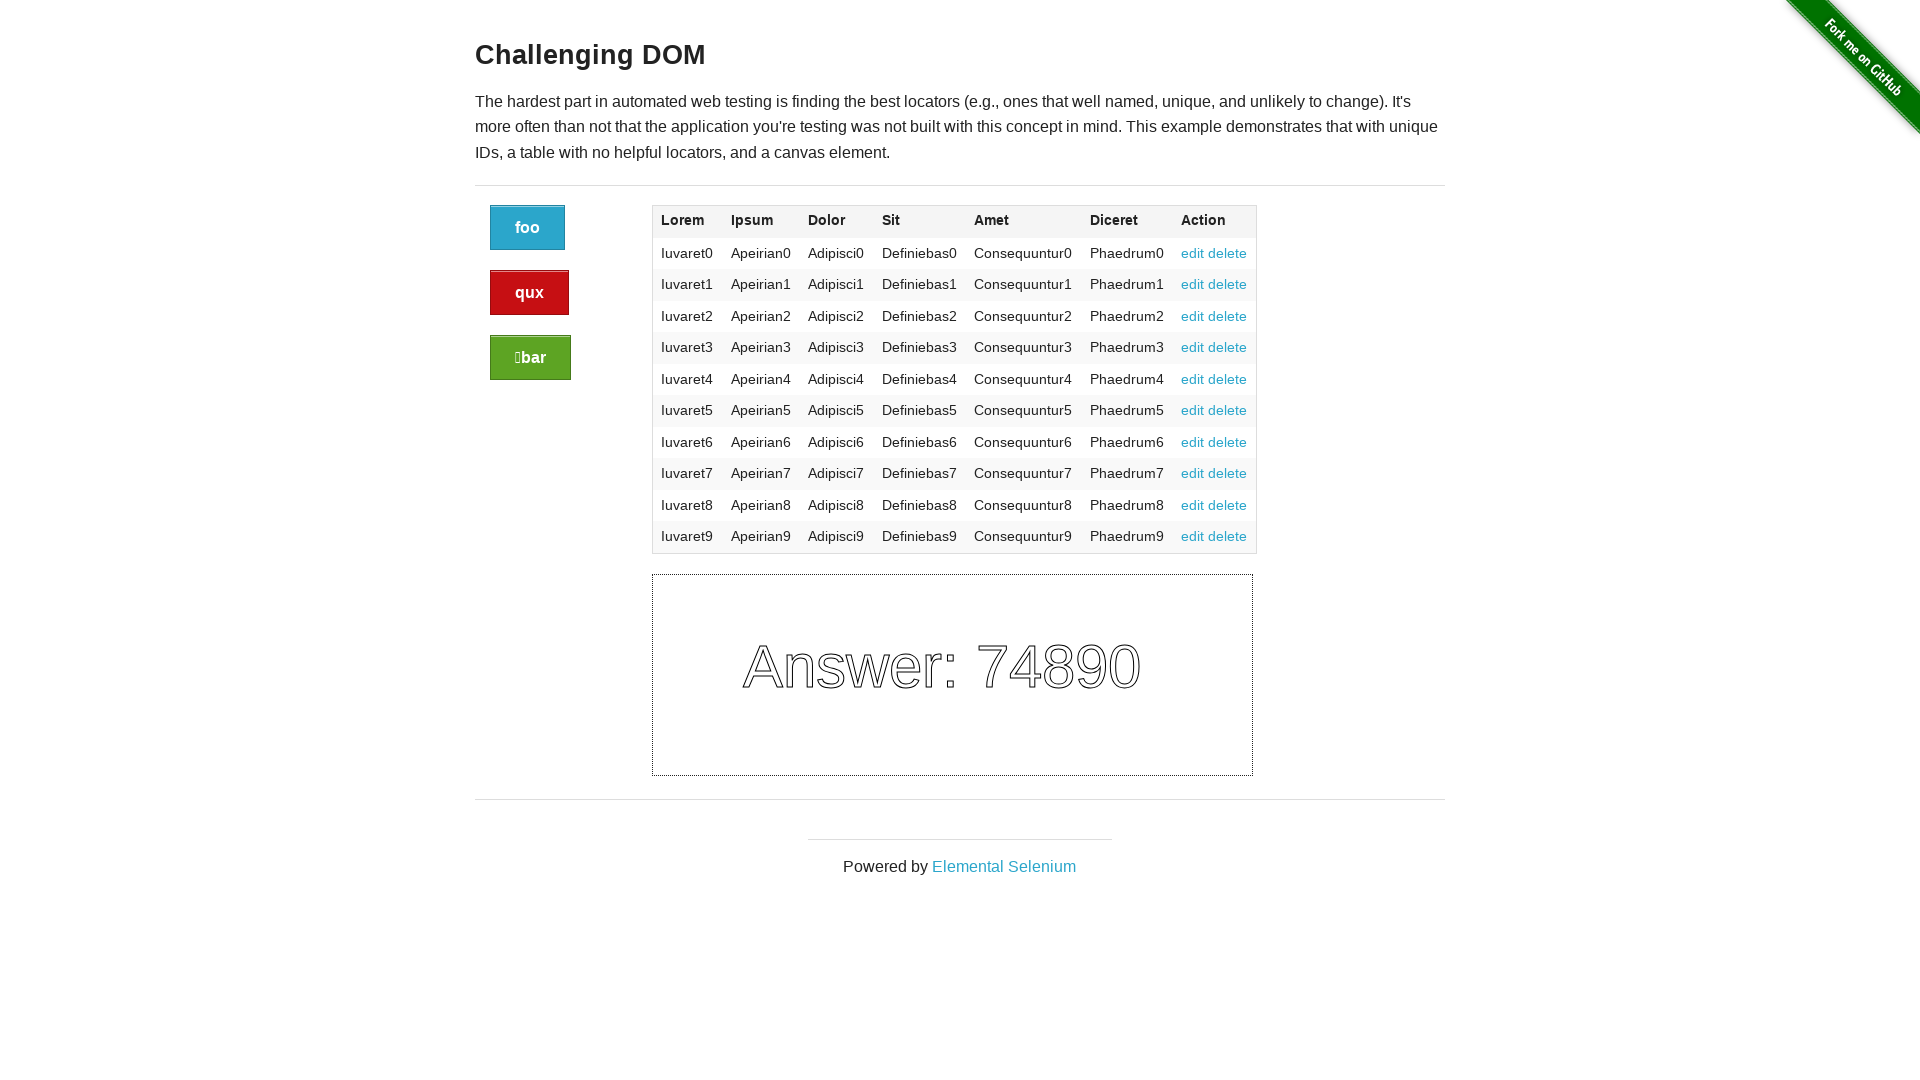

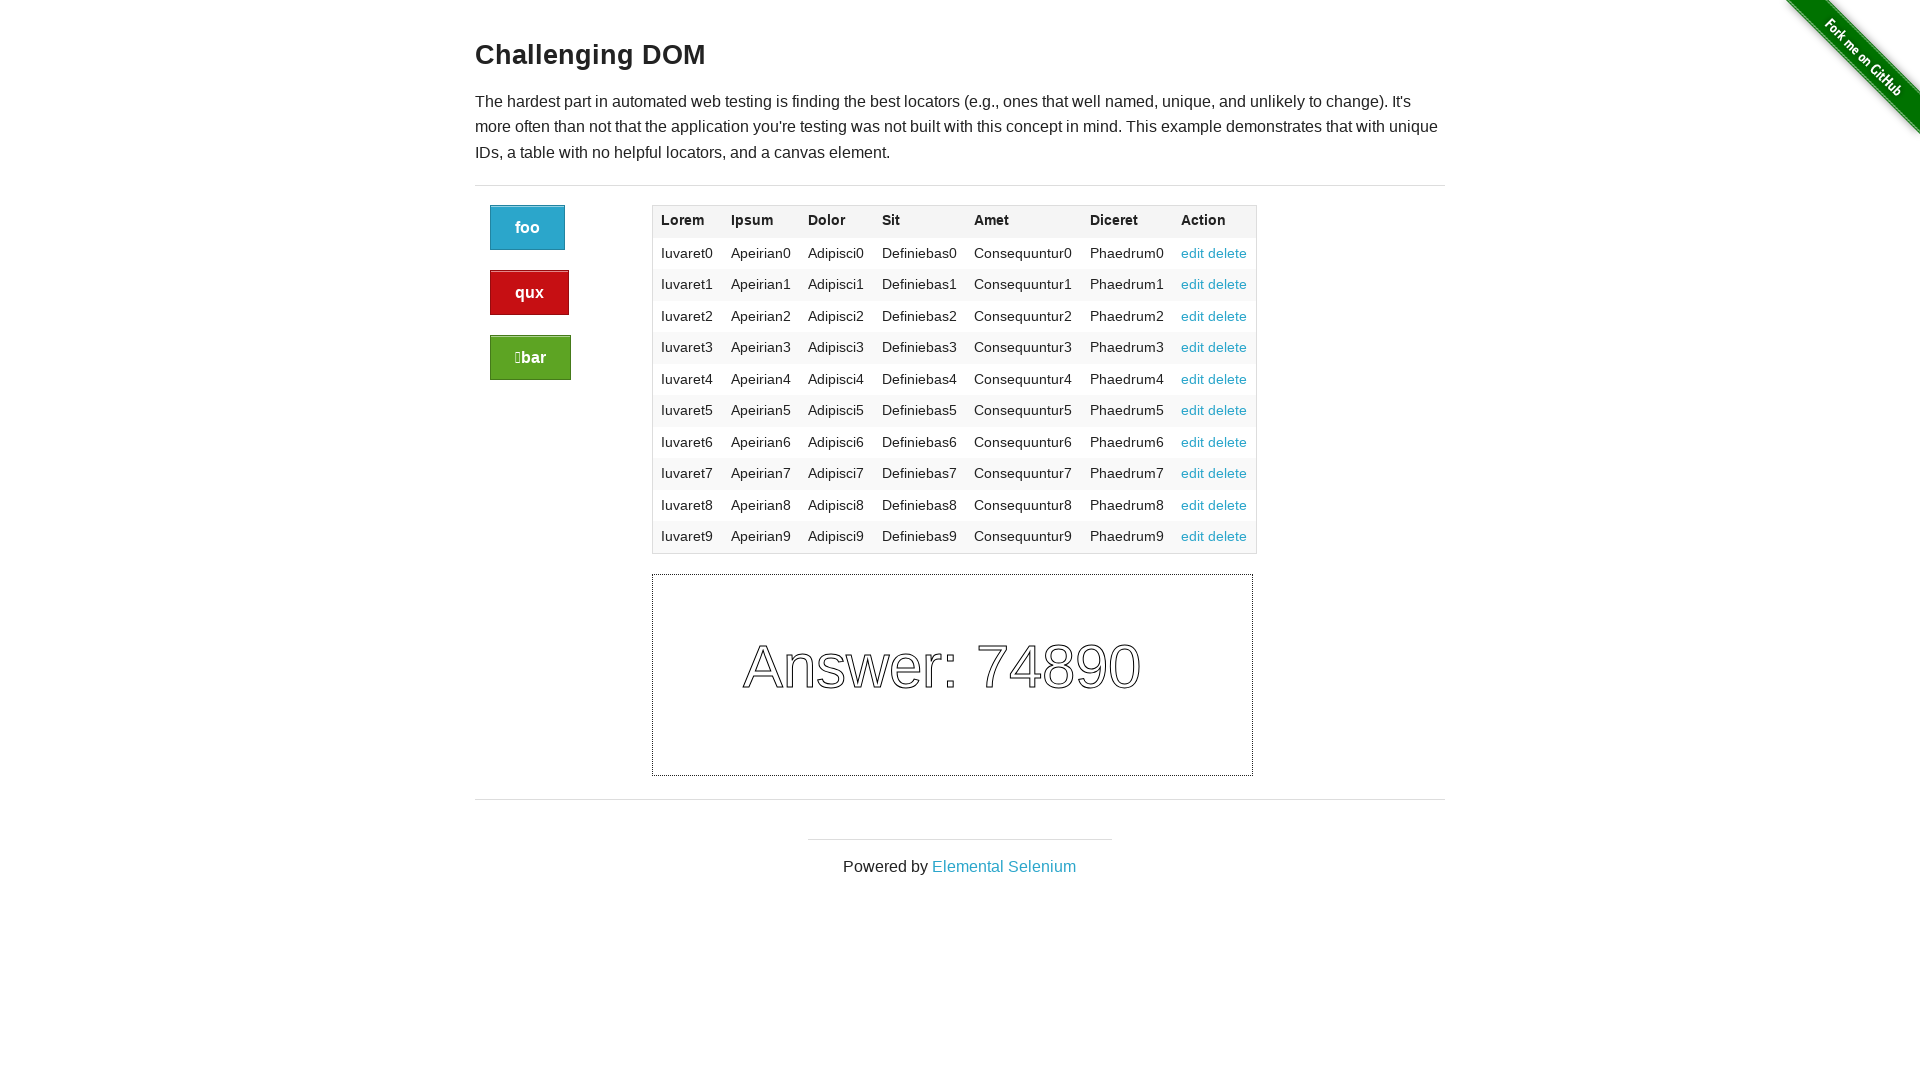